Tests login form with invalid username to verify the error message "Your username is invalid!" appears

Starting URL: http://the-internet.herokuapp.com/login

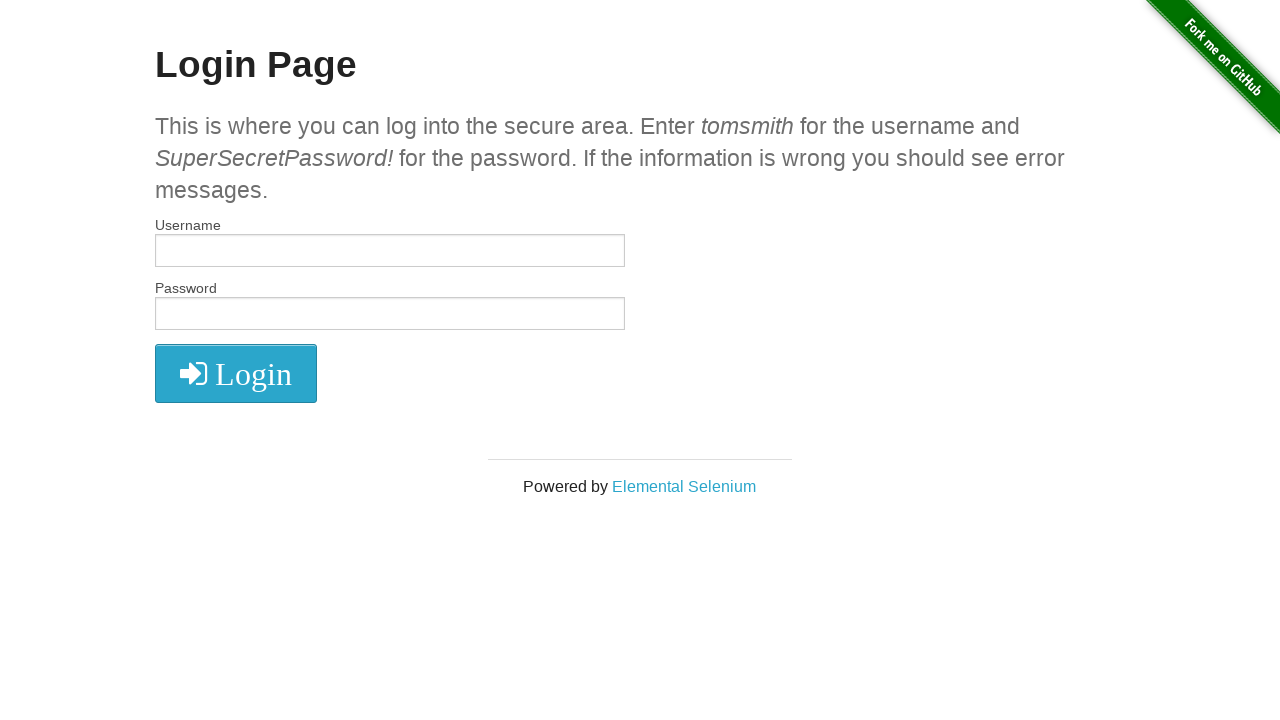

Filled username field with invalid username 'tomsmith1' on input[name='username']
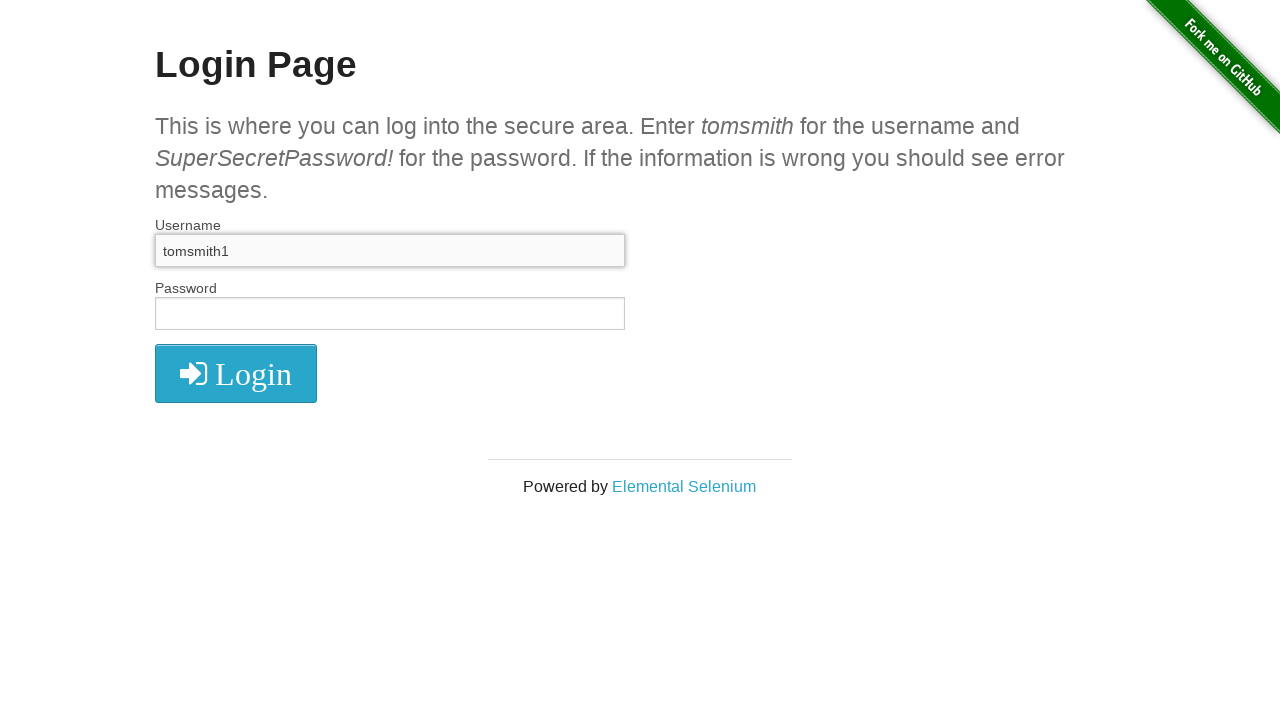

Filled password field with 'SuperSecretPassword!' on input[name='password']
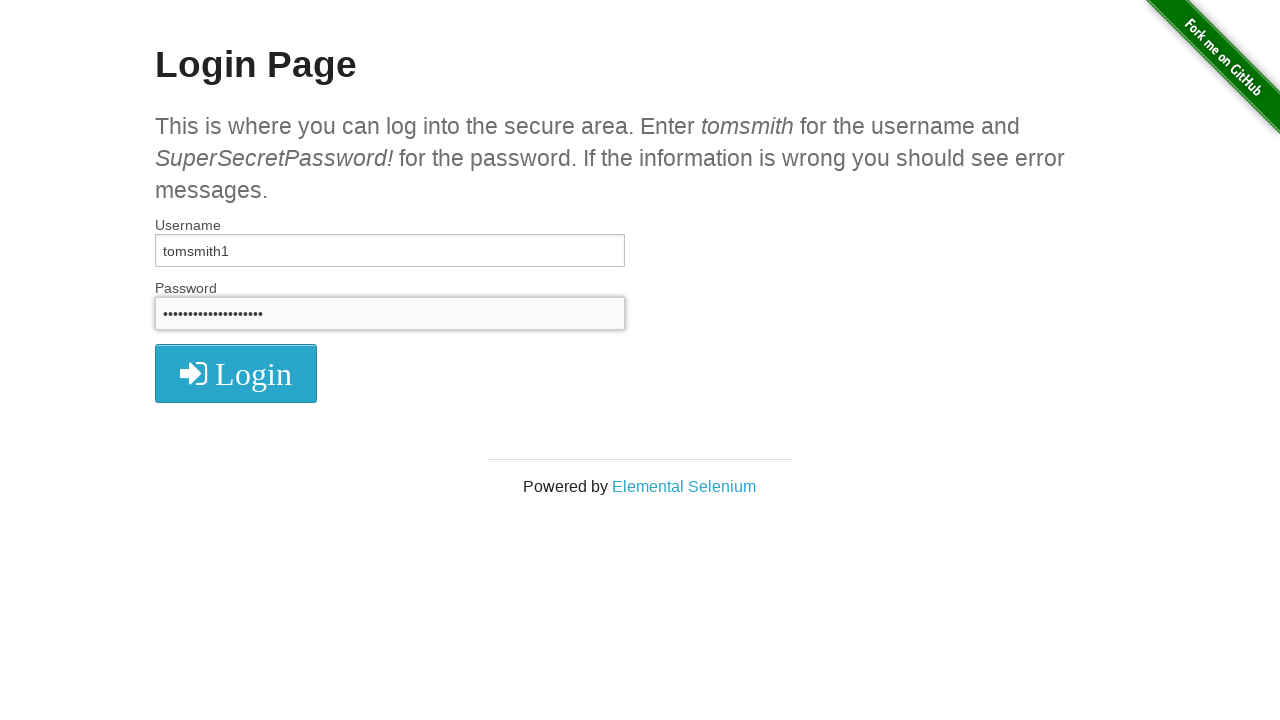

Clicked login button at (236, 374) on i.fa.fa-2x.fa-sign-in
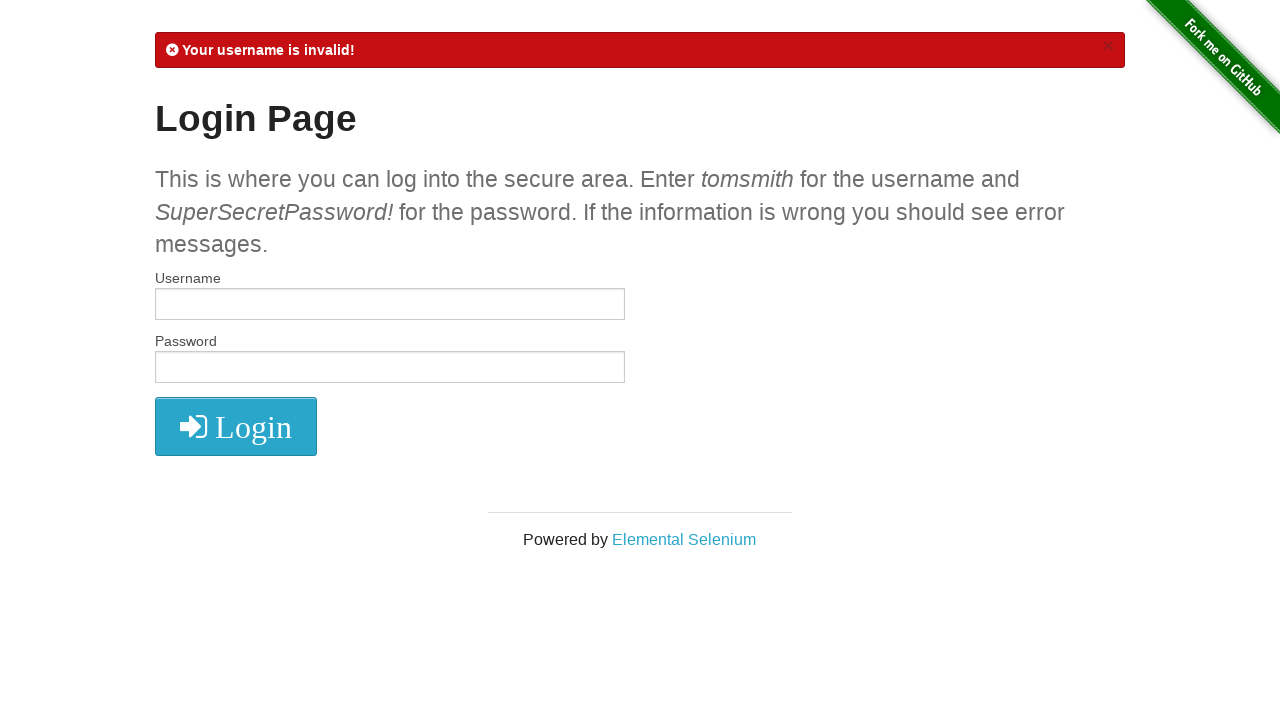

Error message 'Your username is invalid!' appeared
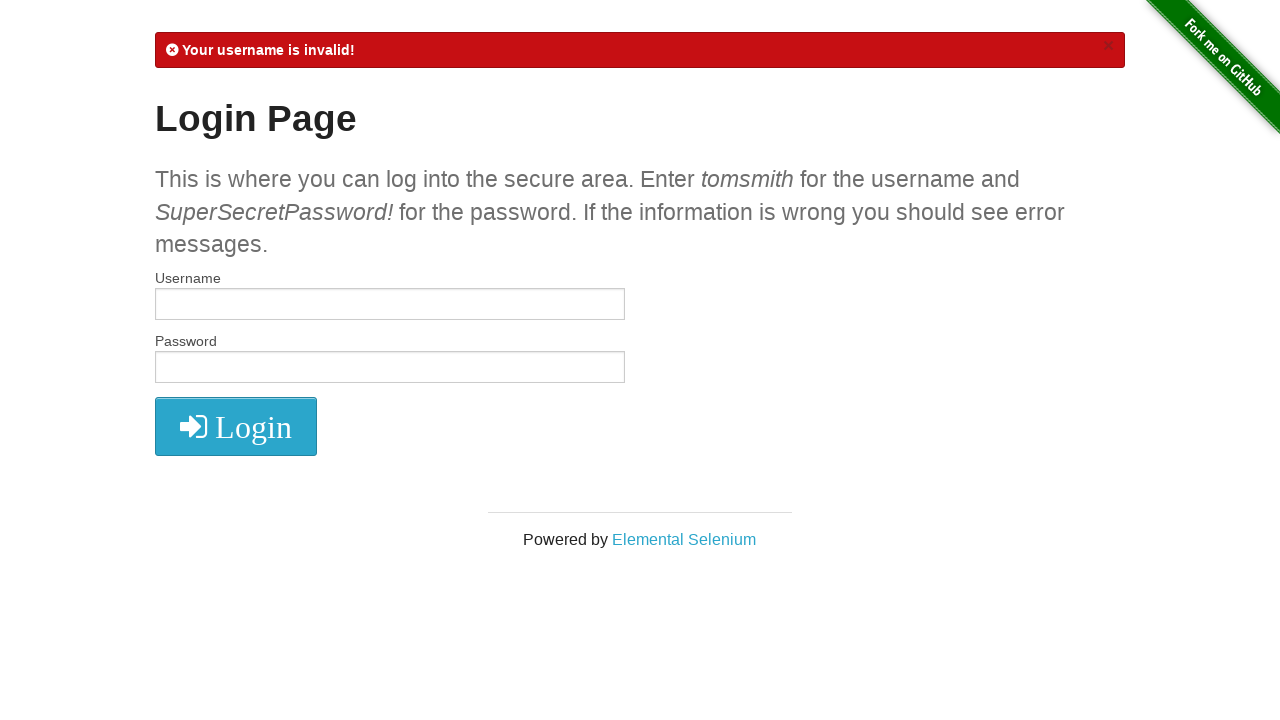

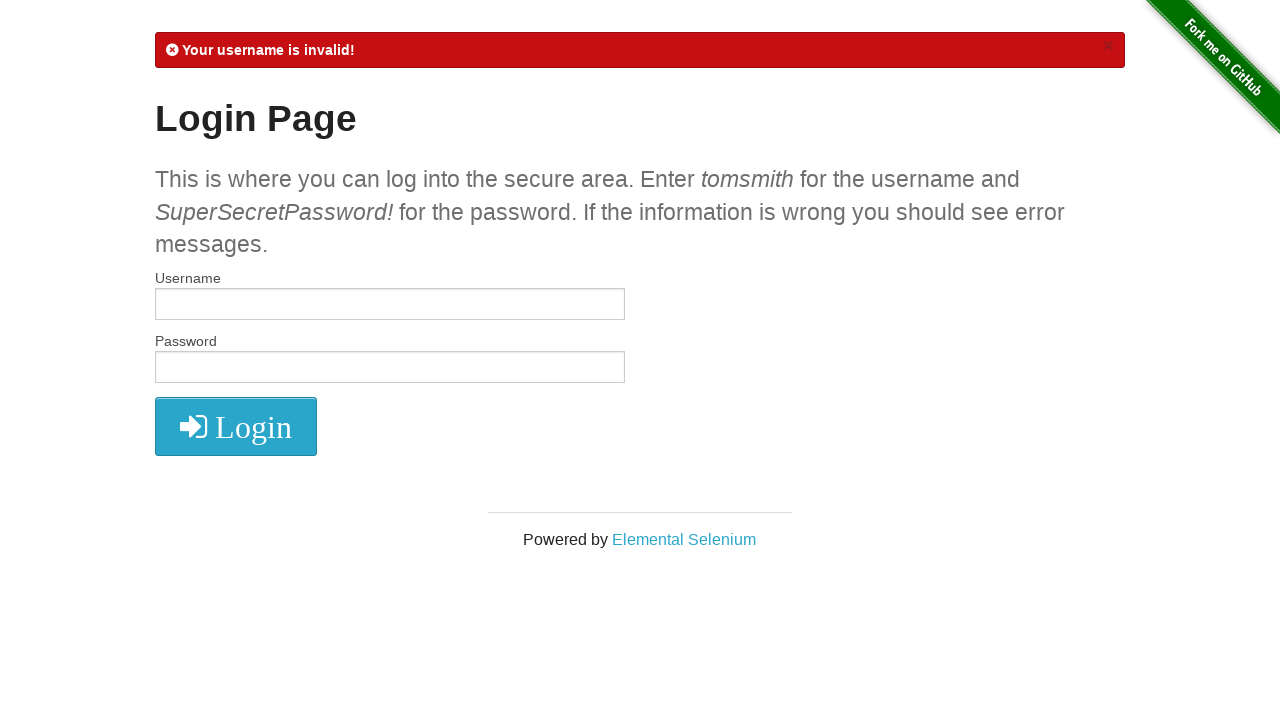